Tests the inquiry form on the TOPS website by filling in name, email, and contact number fields.

Starting URL: https://www.tops-int.com/

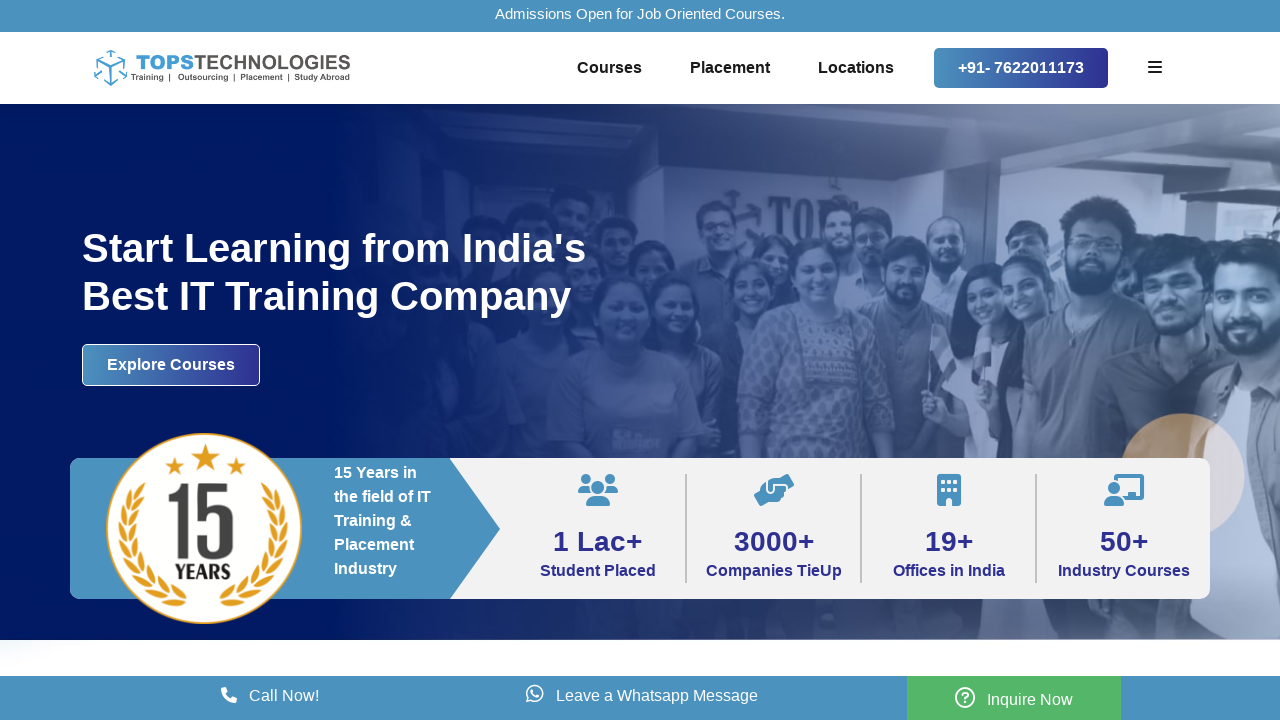

Scrolled down to reveal the inquiry form
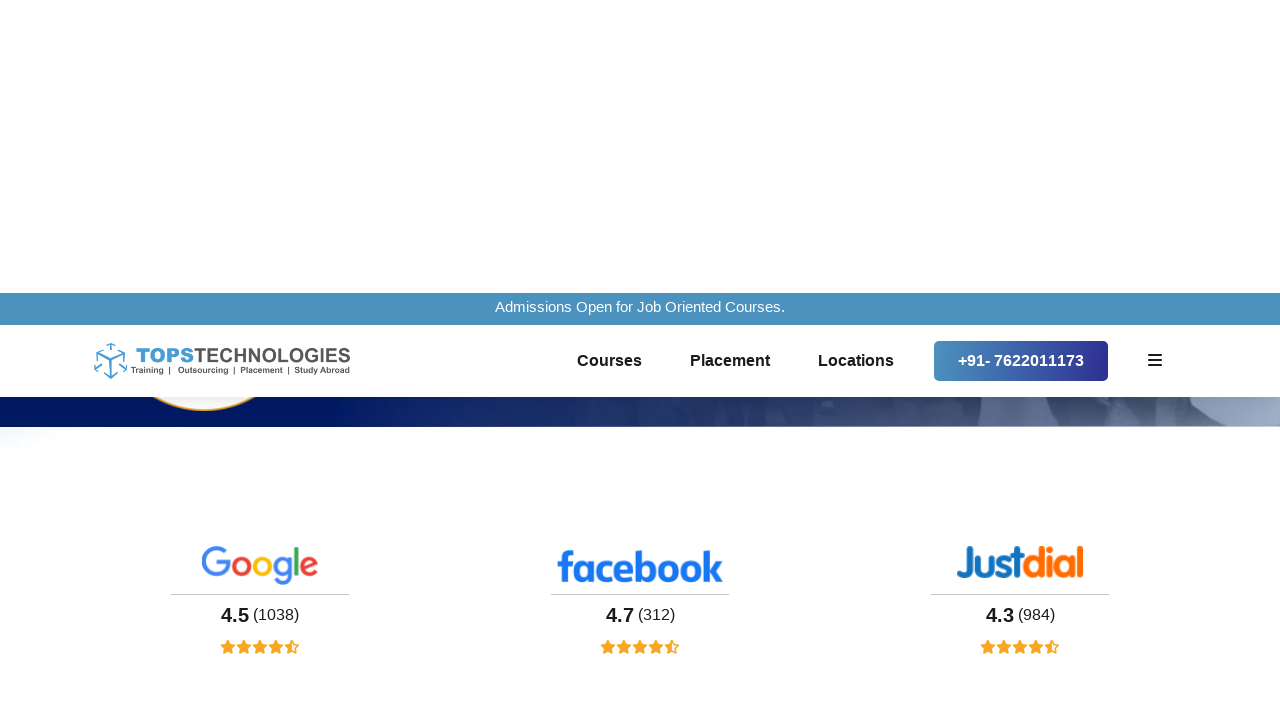

Clicked on the name field at (972, 361) on #inq_name
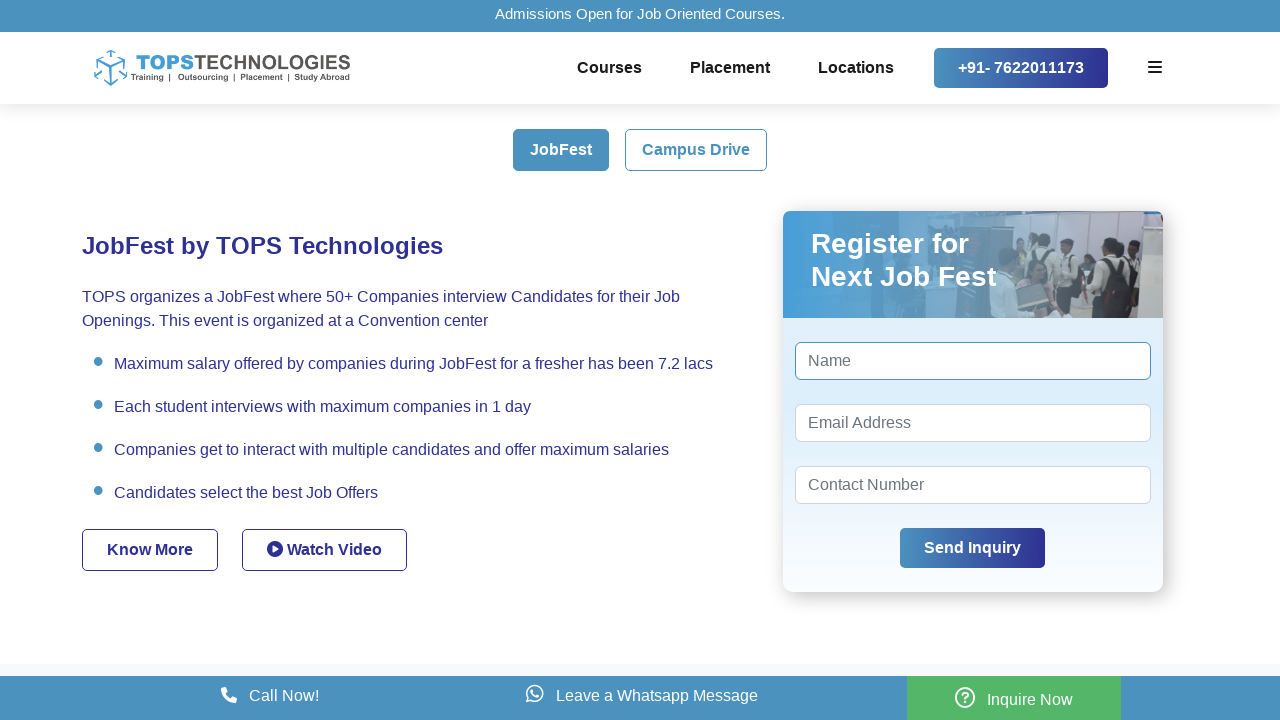

Filled name field with 'harsh' on #inq_name
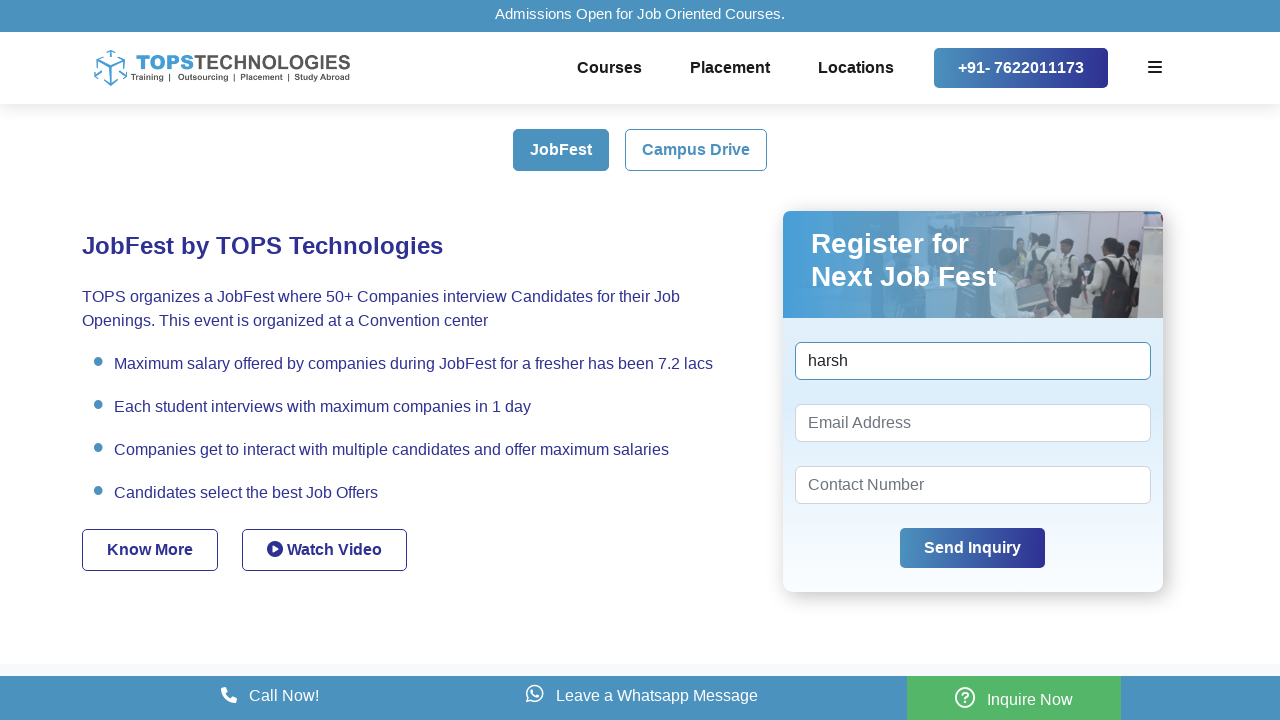

Clicked on the email field at (972, 423) on #inq_email
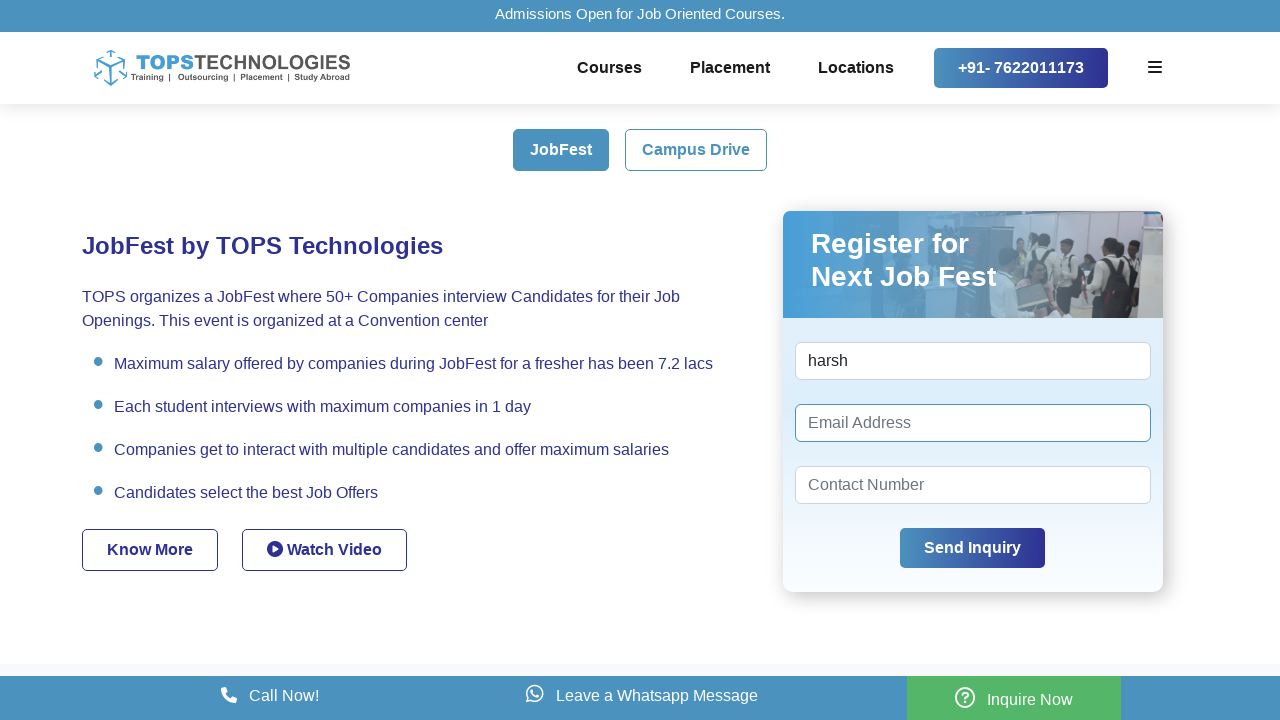

Filled email field with 'harsh@gmail.com' on #inq_email
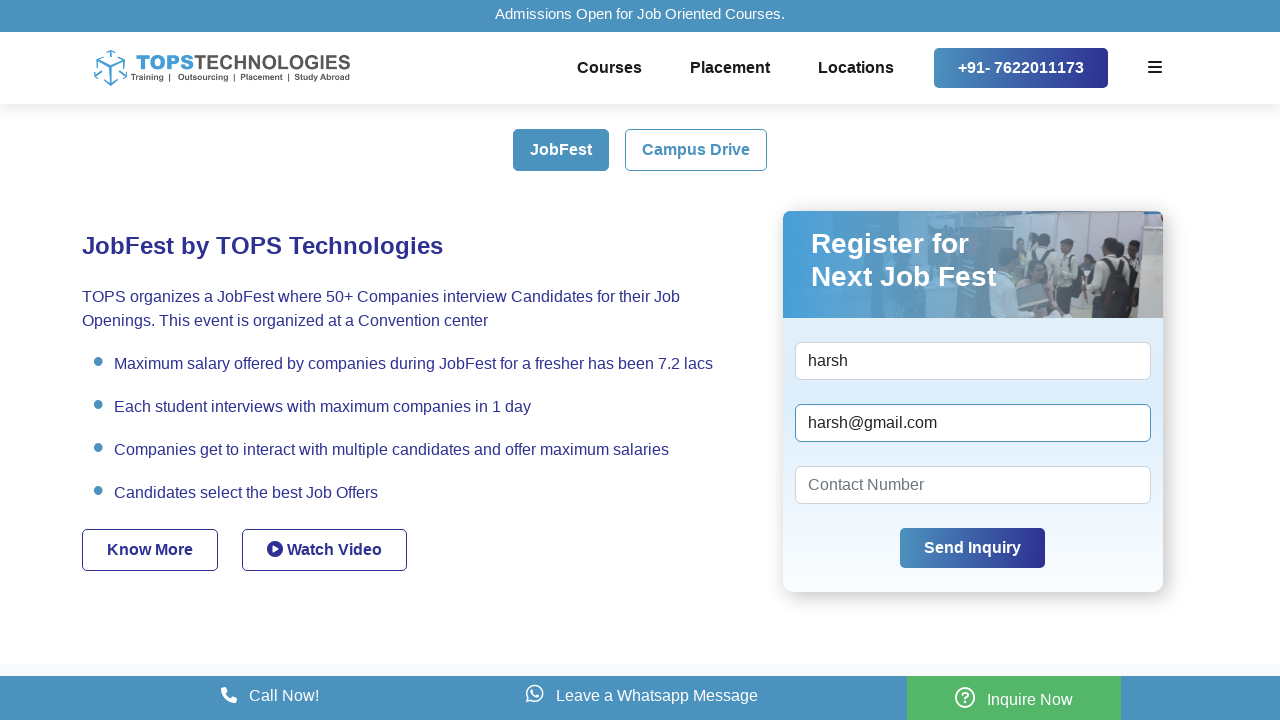

Clicked on the contact number field at (972, 485) on #inq_contact
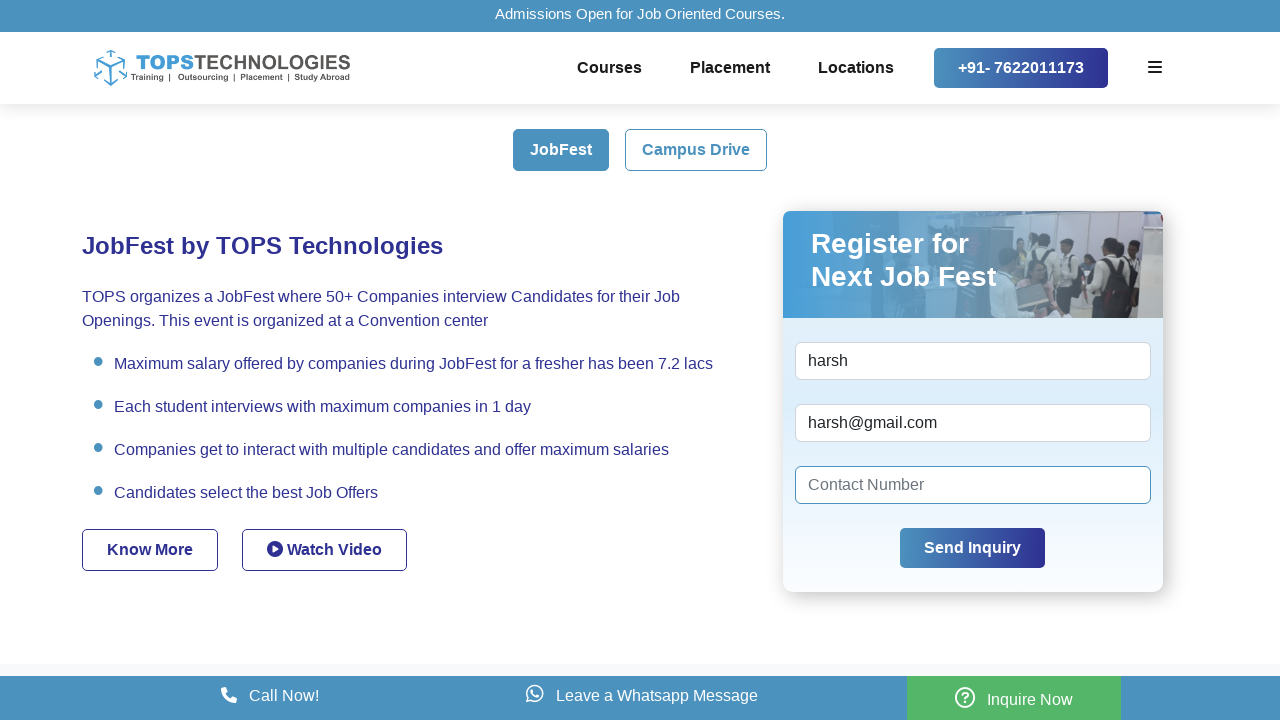

Filled contact number field with '8765451310' on #inq_contact
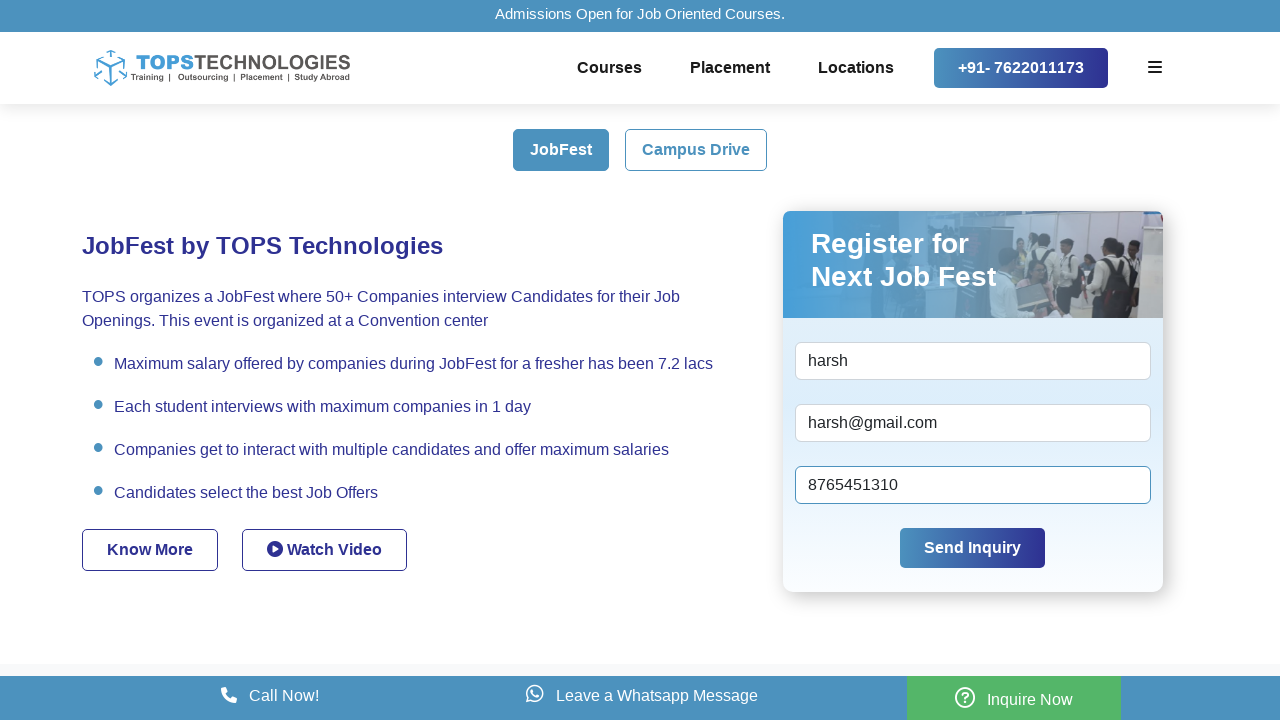

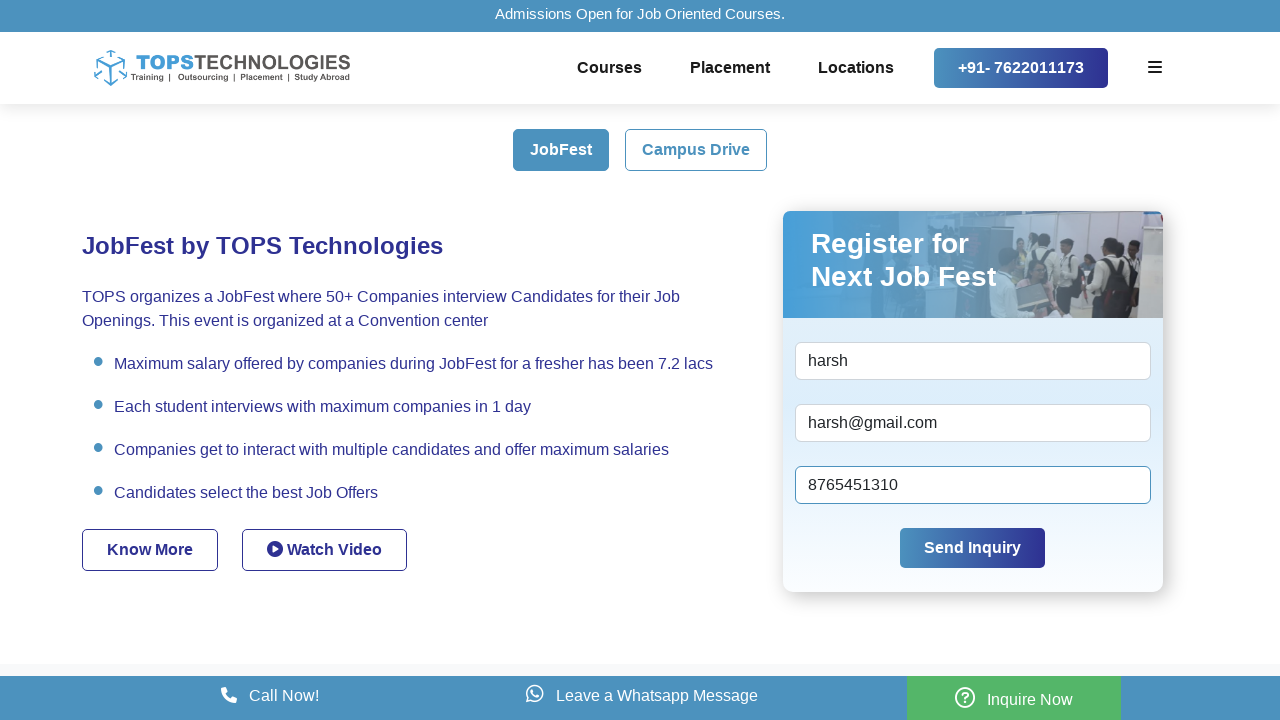